Tests various CSS selector methods to find elements on a page, including by tag name, ID, class, and attributes, and fills input fields with text

Starting URL: https://testeroprogramowania.github.io/selenium/basics.html

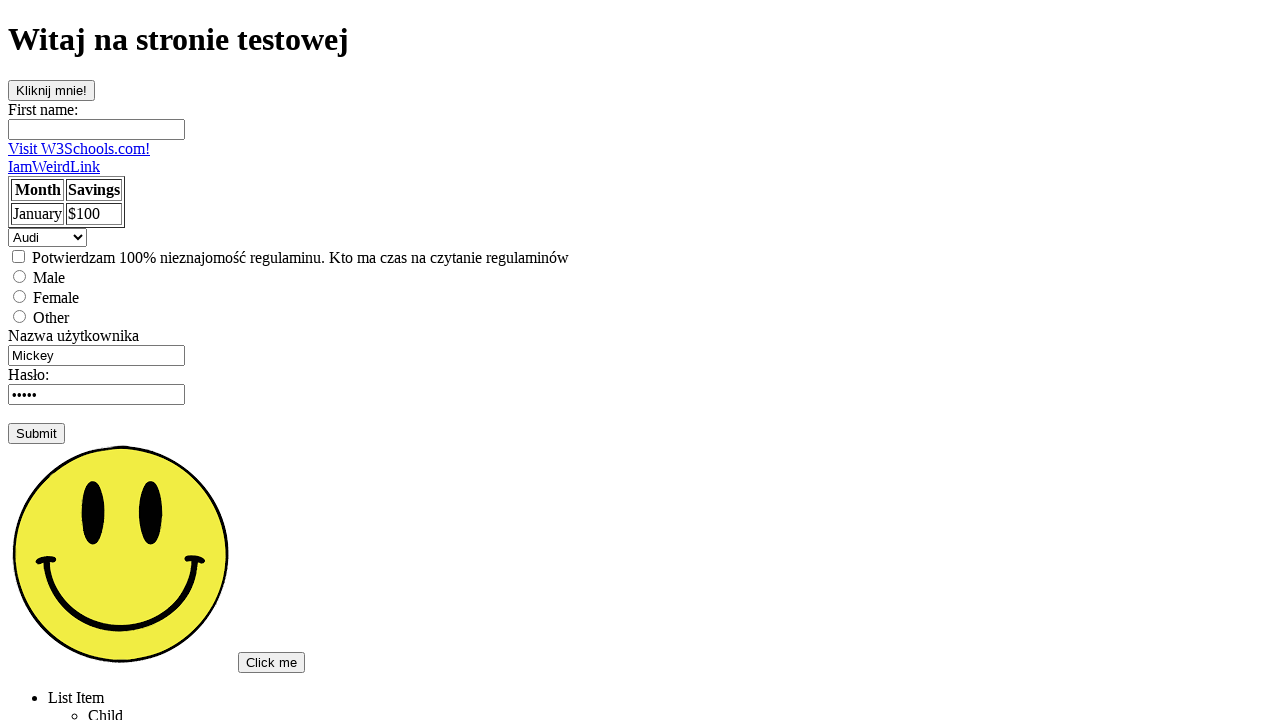

Located h1 element by tag name
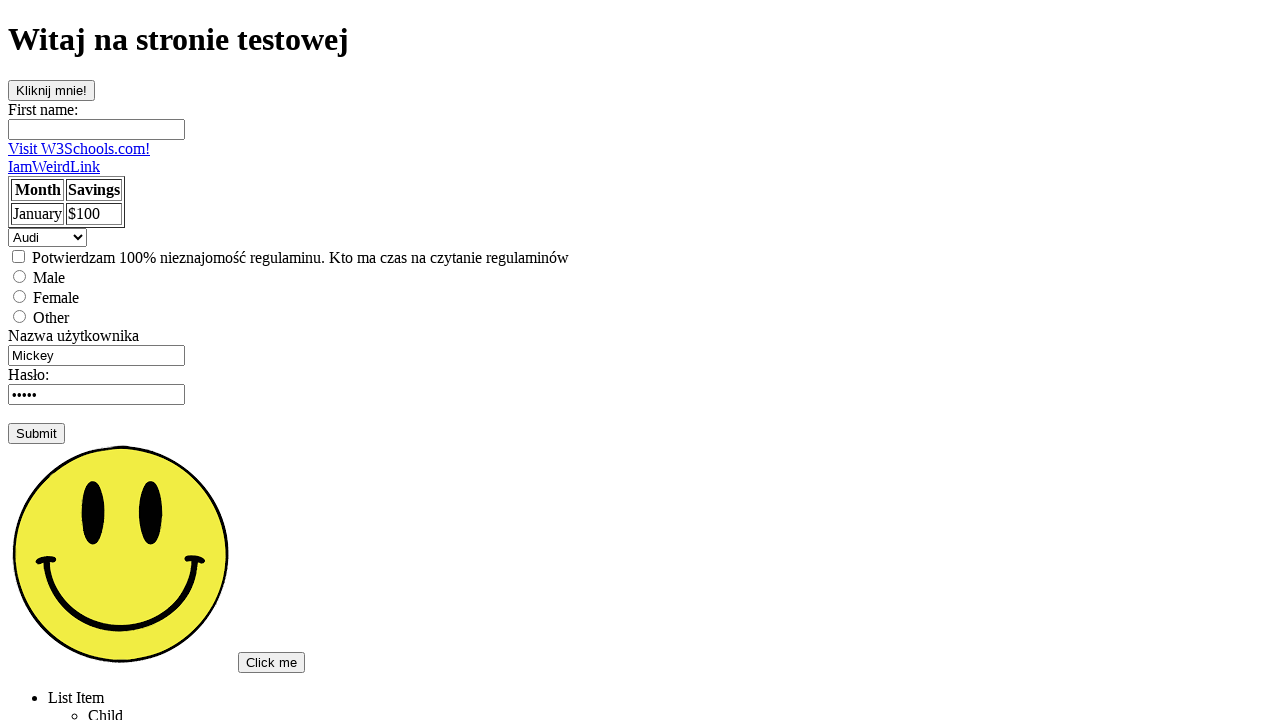

Located element by ID '#clickOnMe'
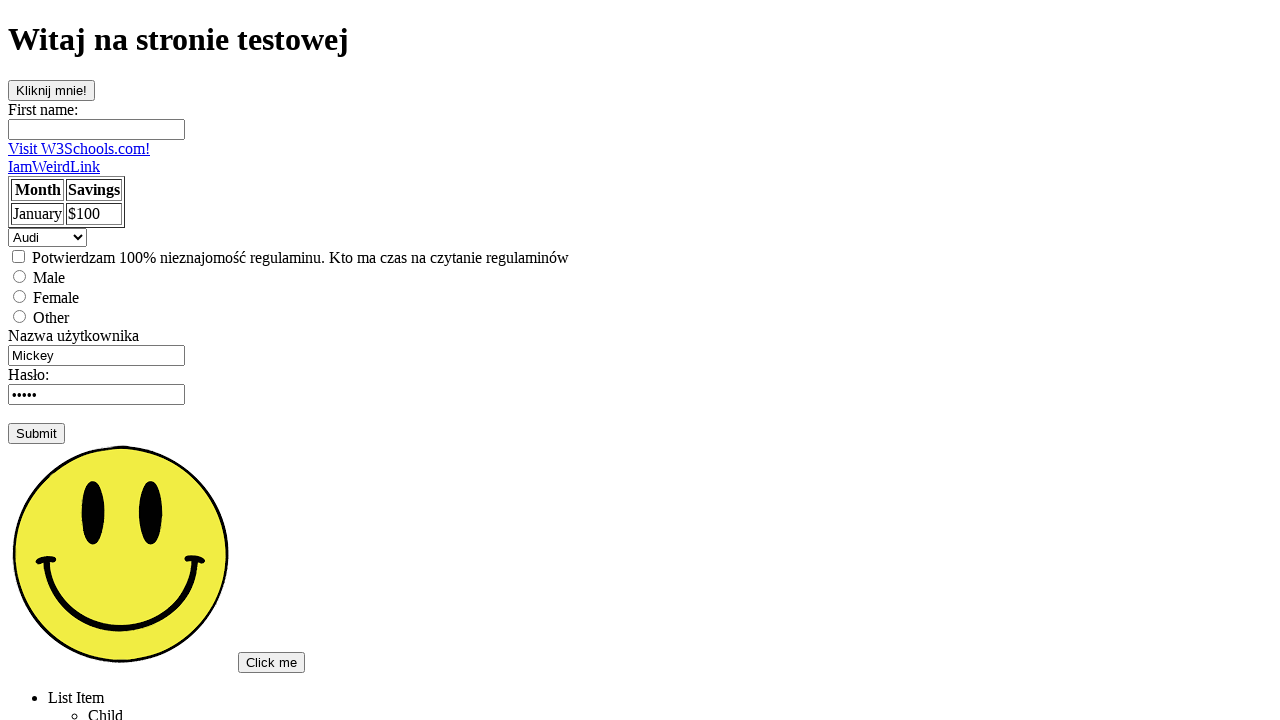

Located label element by tag name
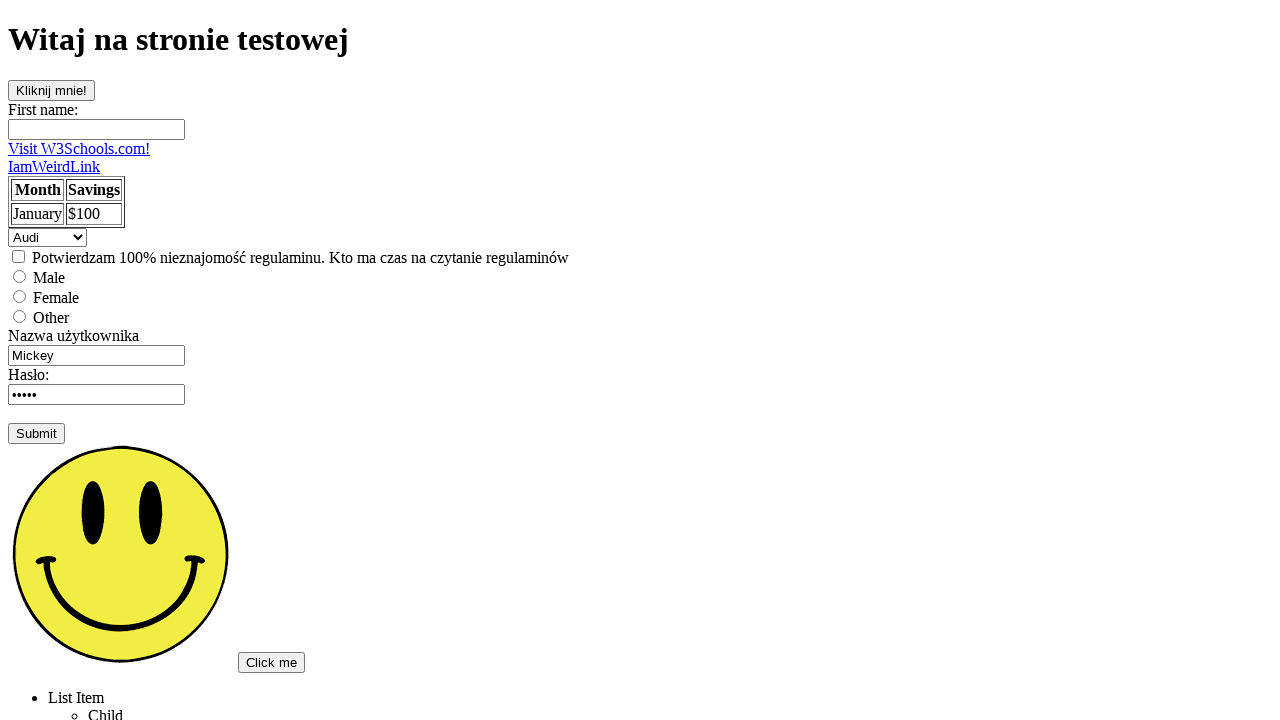

Filled input field found by tag selector with 'Found by 'input'. ' on input
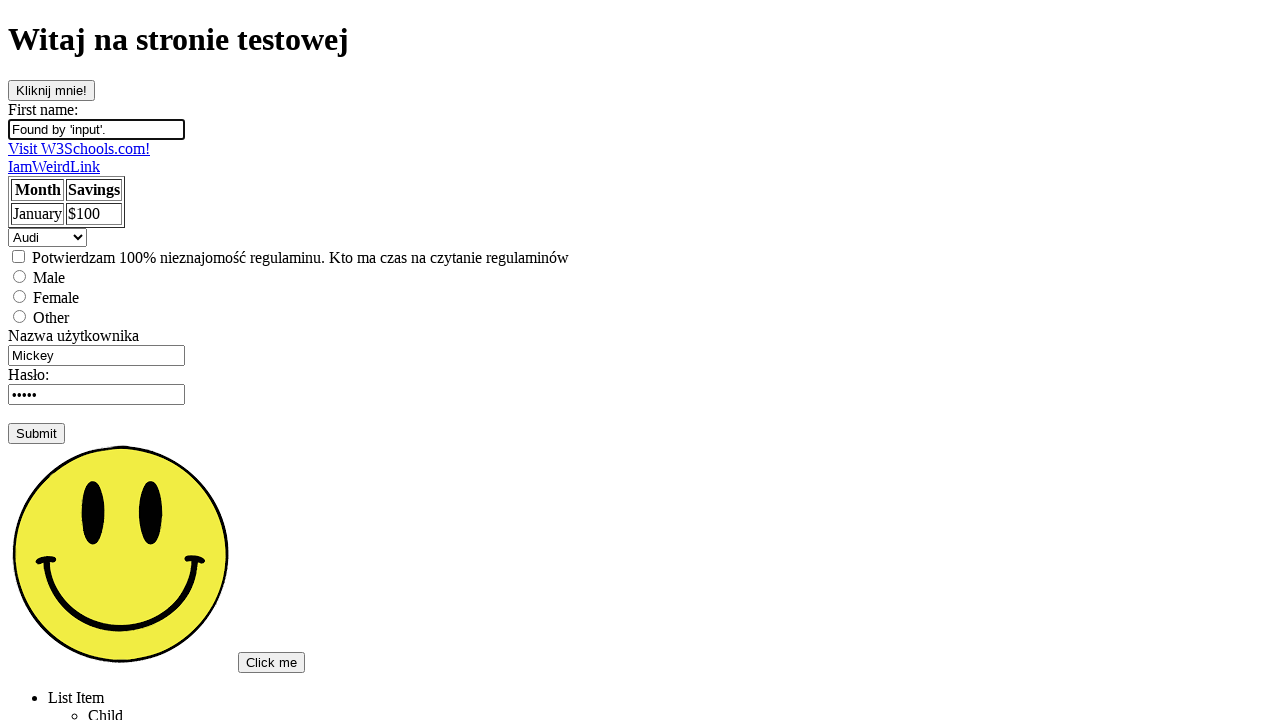

Filled input field with ID '#fname' with 'Found by '#fname'' on #fname
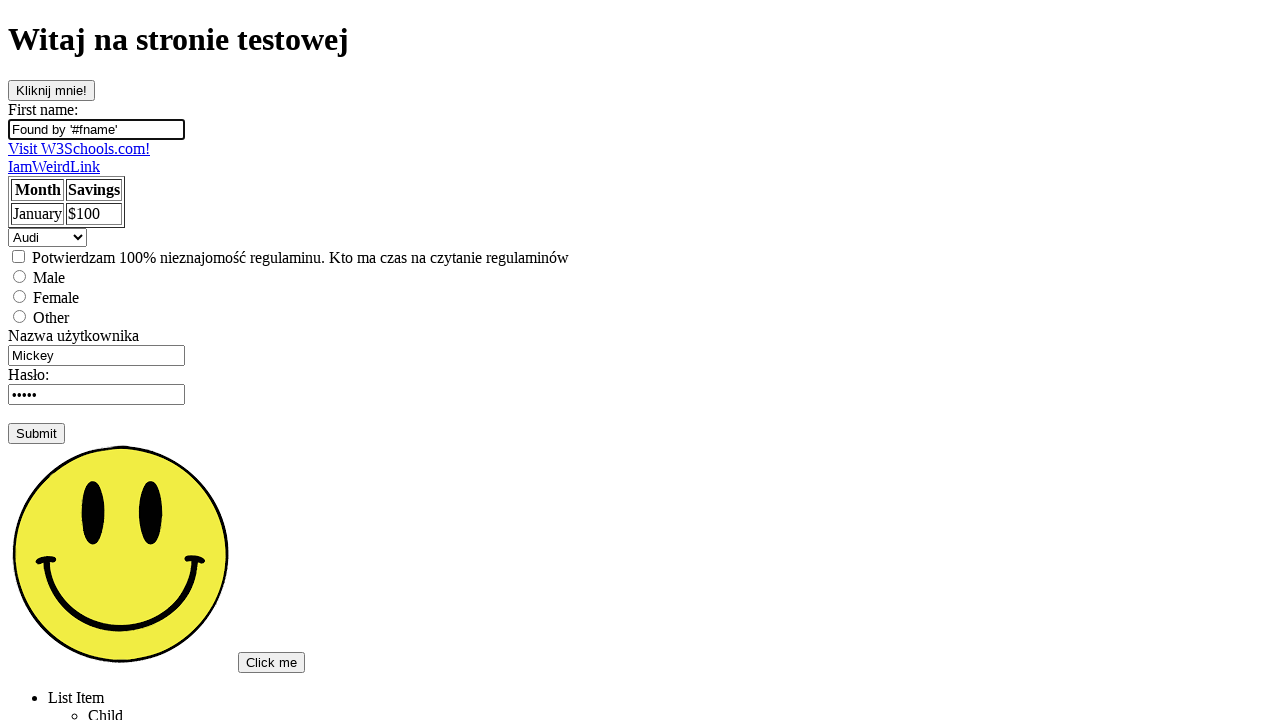

Located anchor element by tag name
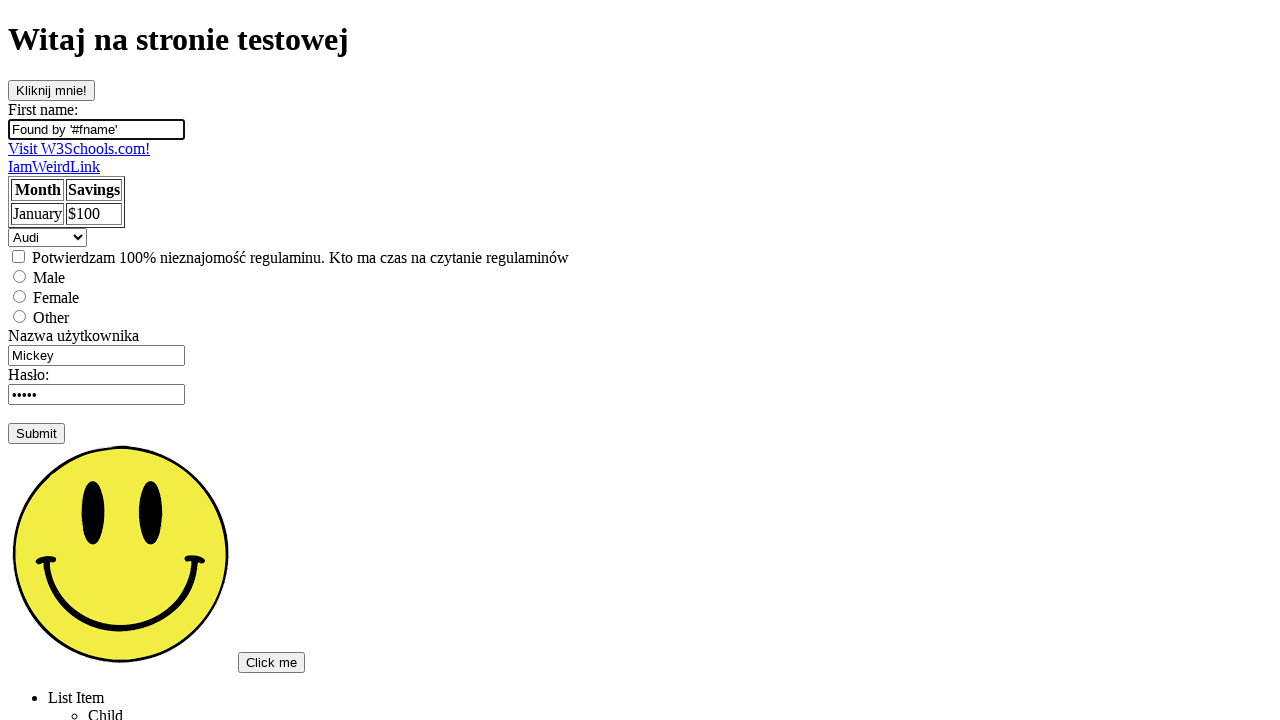

Located table header element with class 'tableHeader'
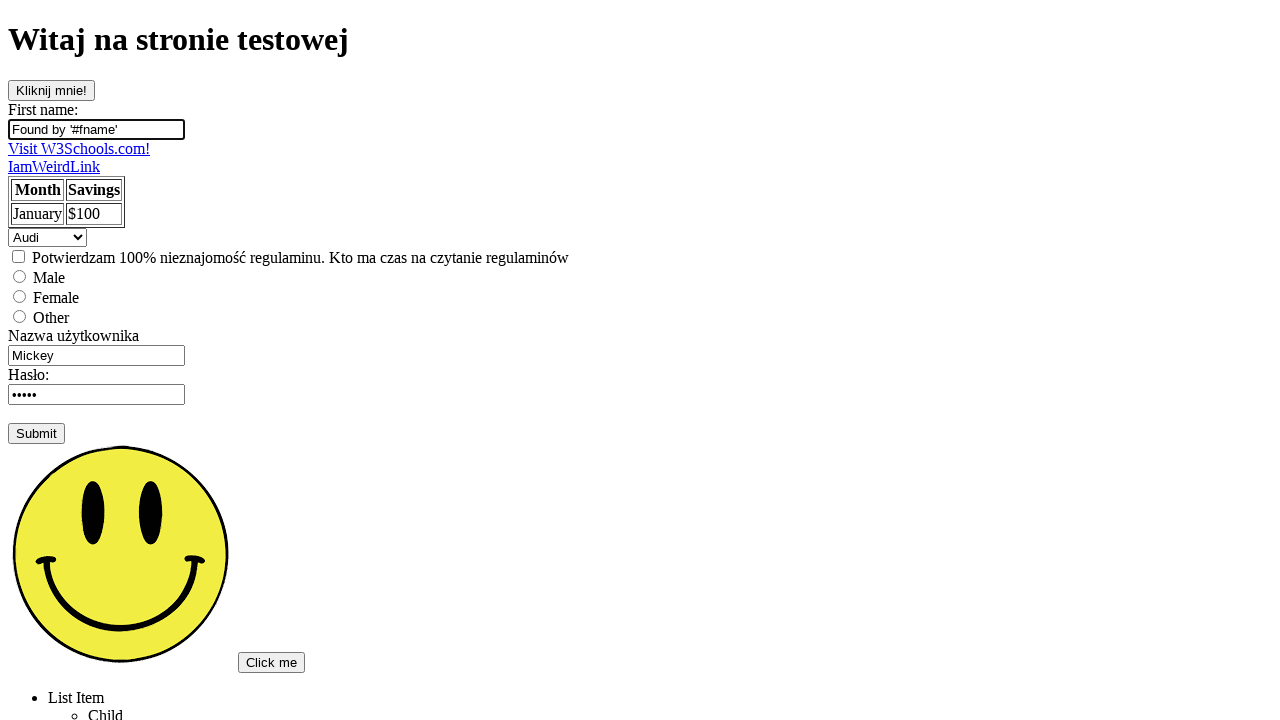

Located element by attribute selector [type='text']
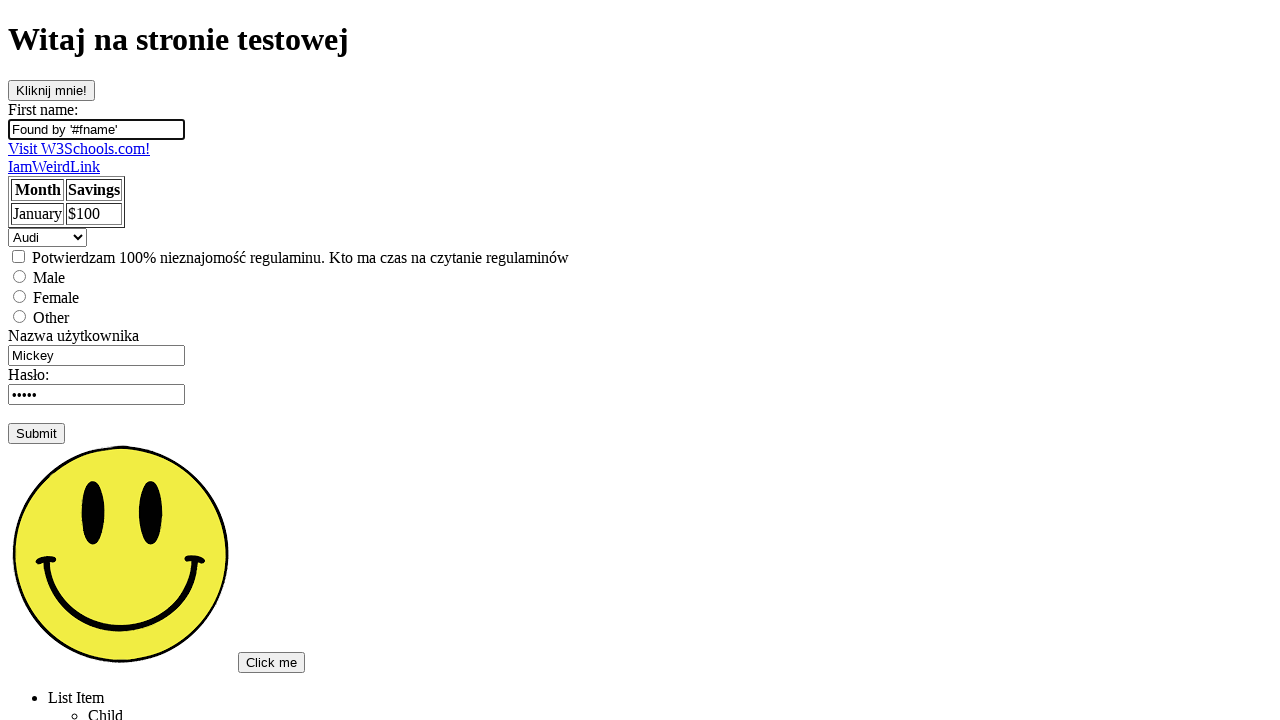

Located element by class attribute selector [class='topSecret']
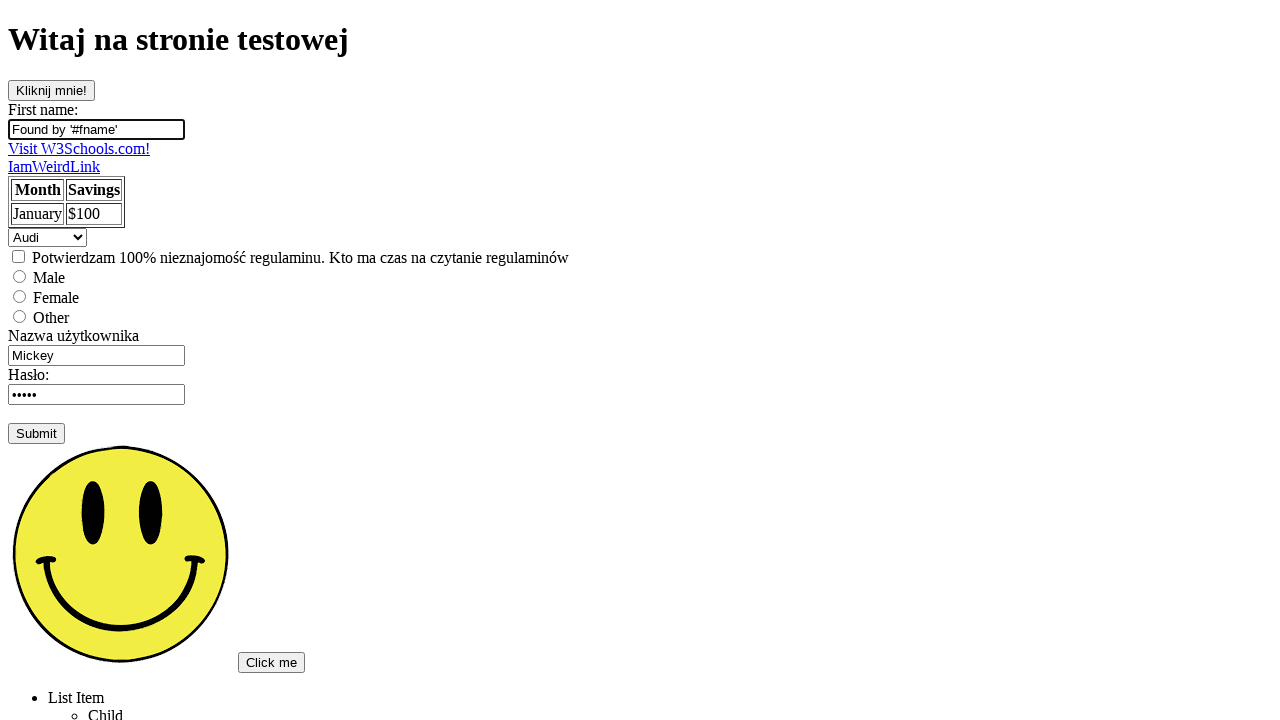

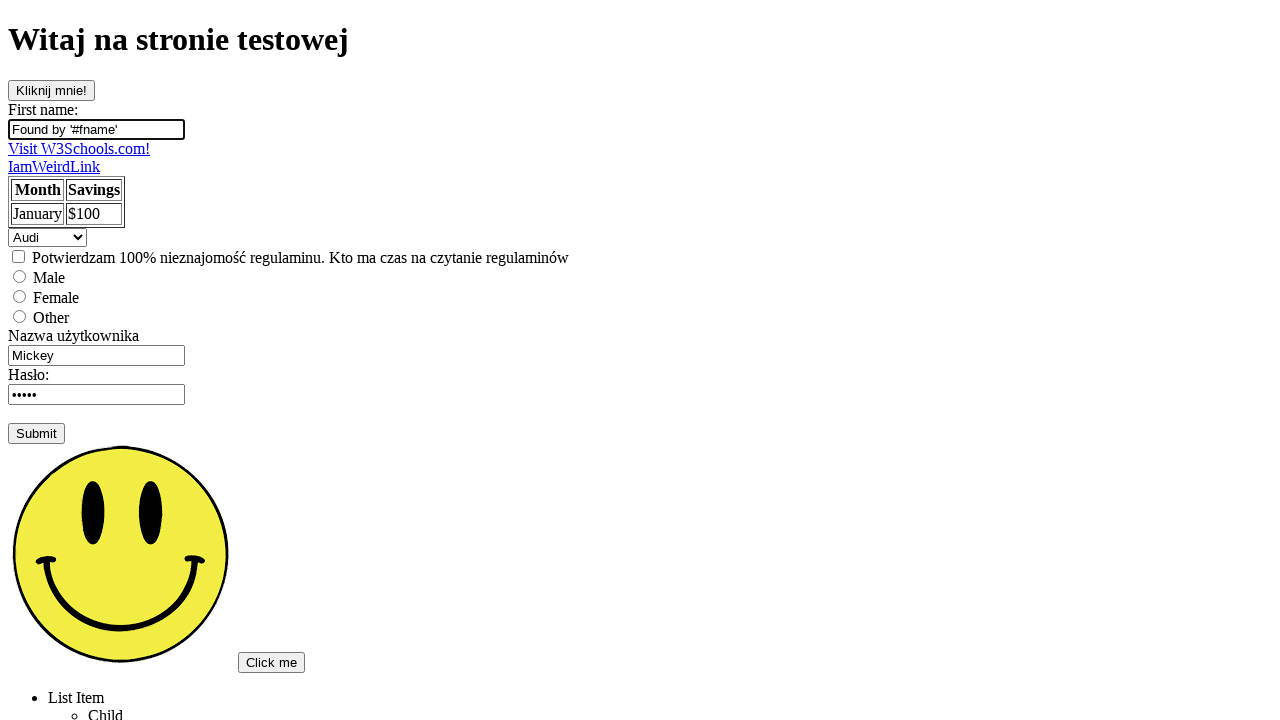